Tests that edits are cancelled when pressing Escape key

Starting URL: https://demo.playwright.dev/todomvc

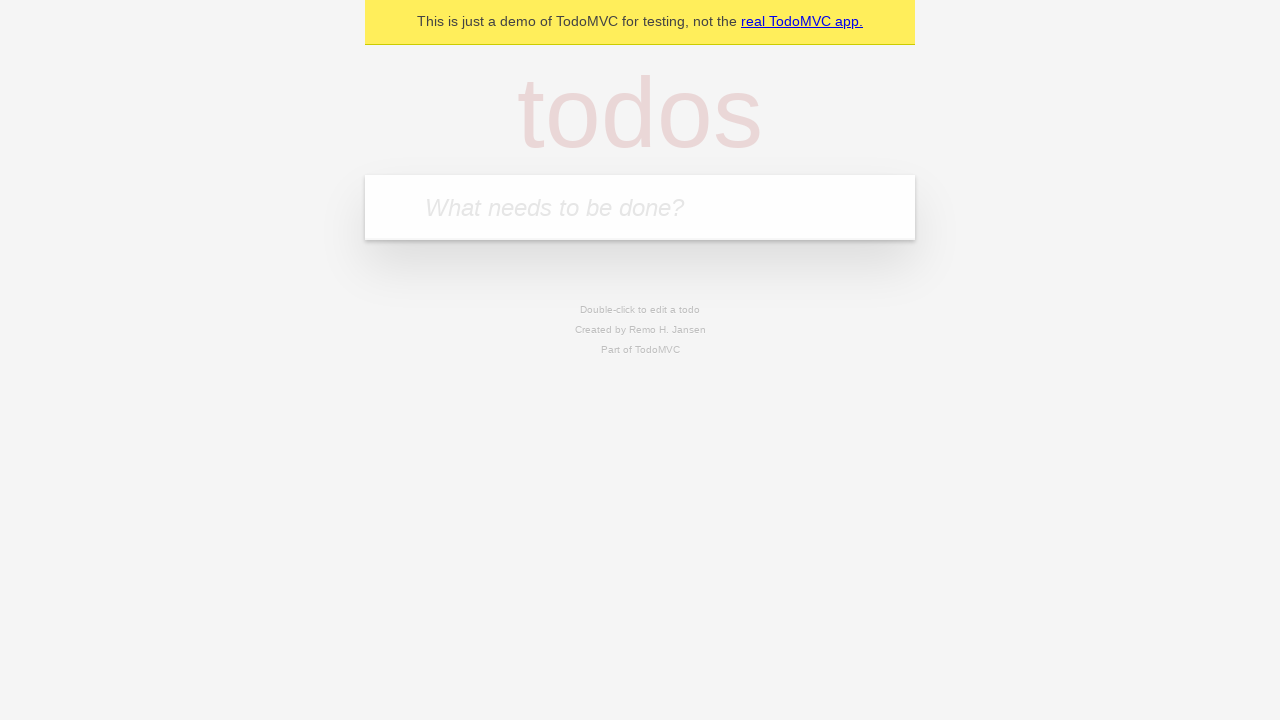

Filled todo input with 'buy some cheese' on internal:attr=[placeholder="What needs to be done?"i]
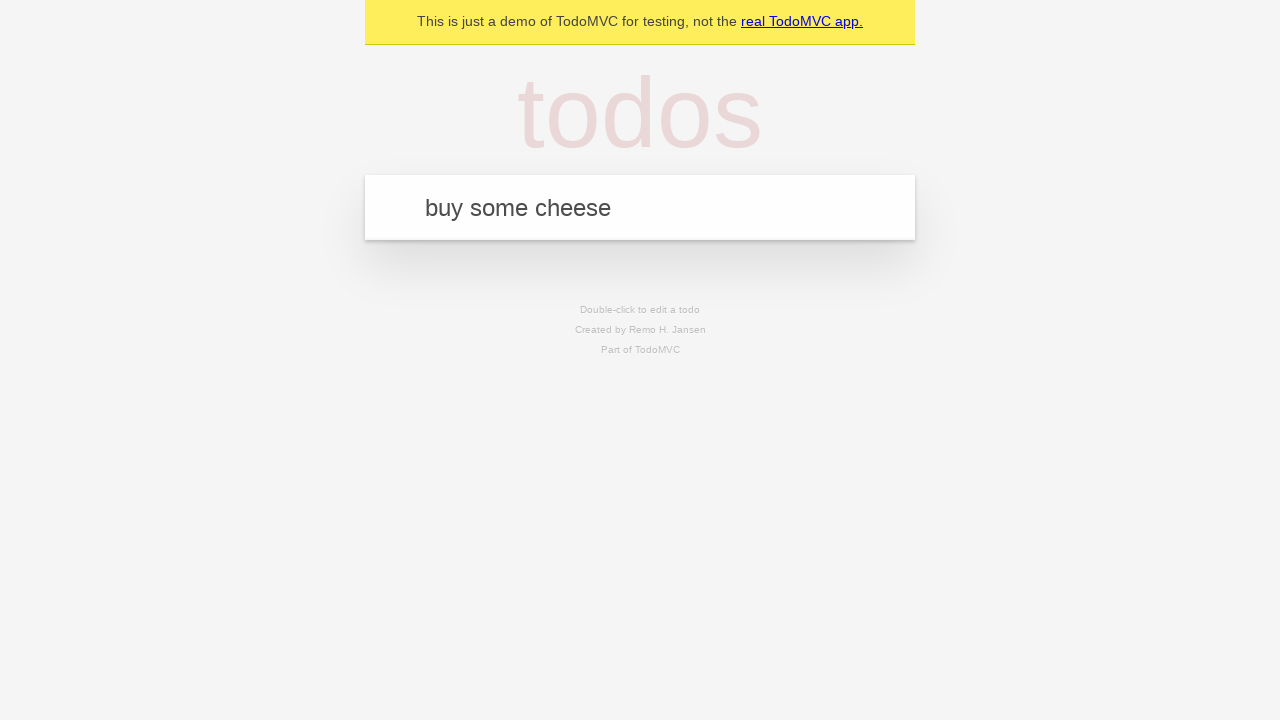

Pressed Enter to create first todo on internal:attr=[placeholder="What needs to be done?"i]
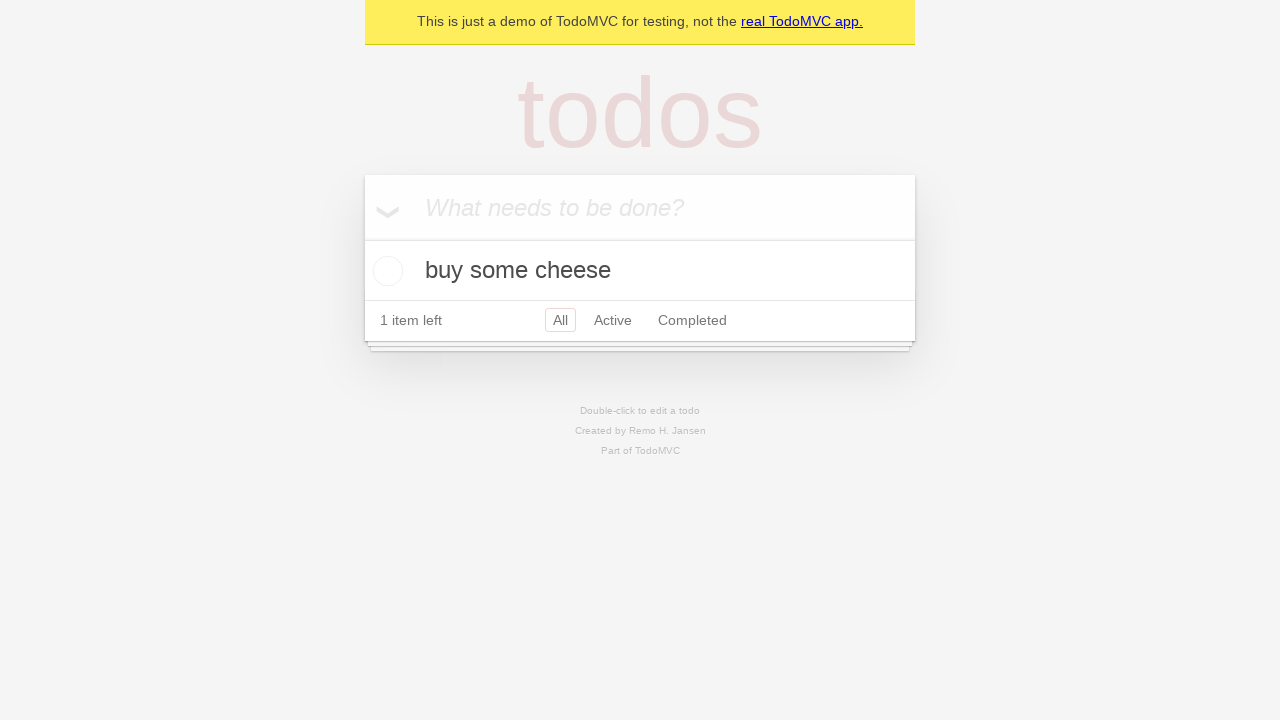

Filled todo input with 'feed the cat' on internal:attr=[placeholder="What needs to be done?"i]
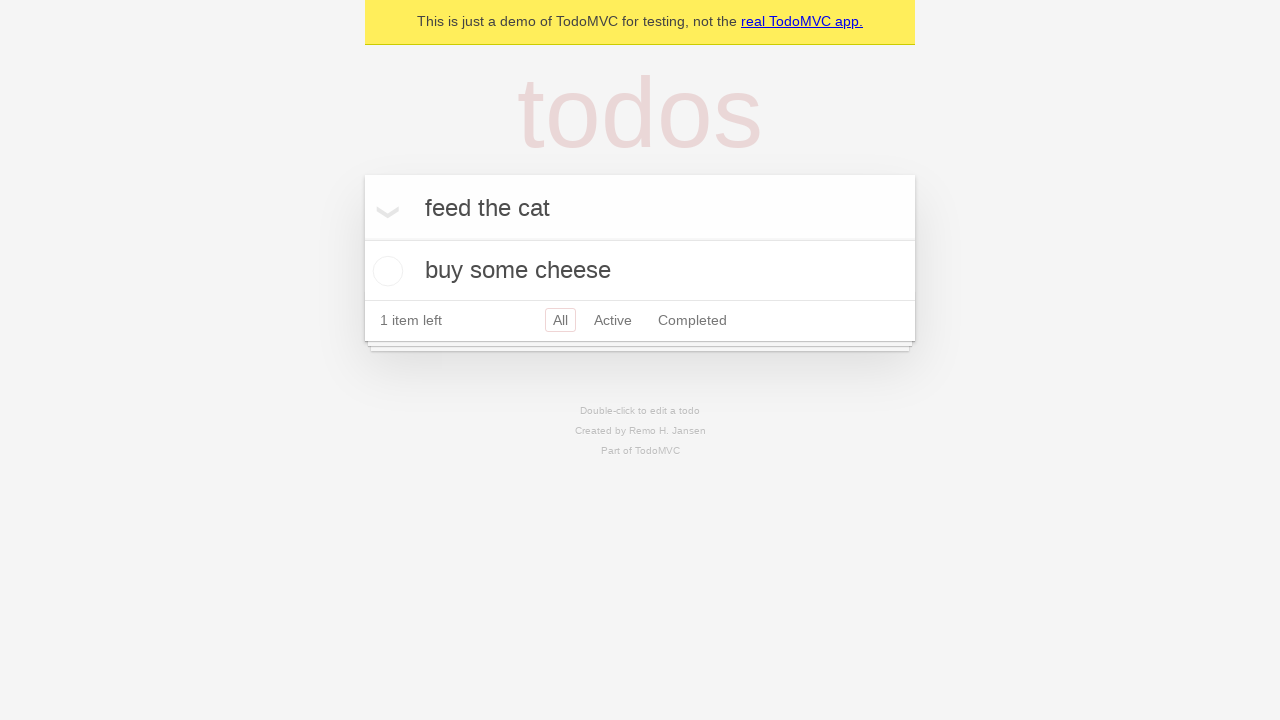

Pressed Enter to create second todo on internal:attr=[placeholder="What needs to be done?"i]
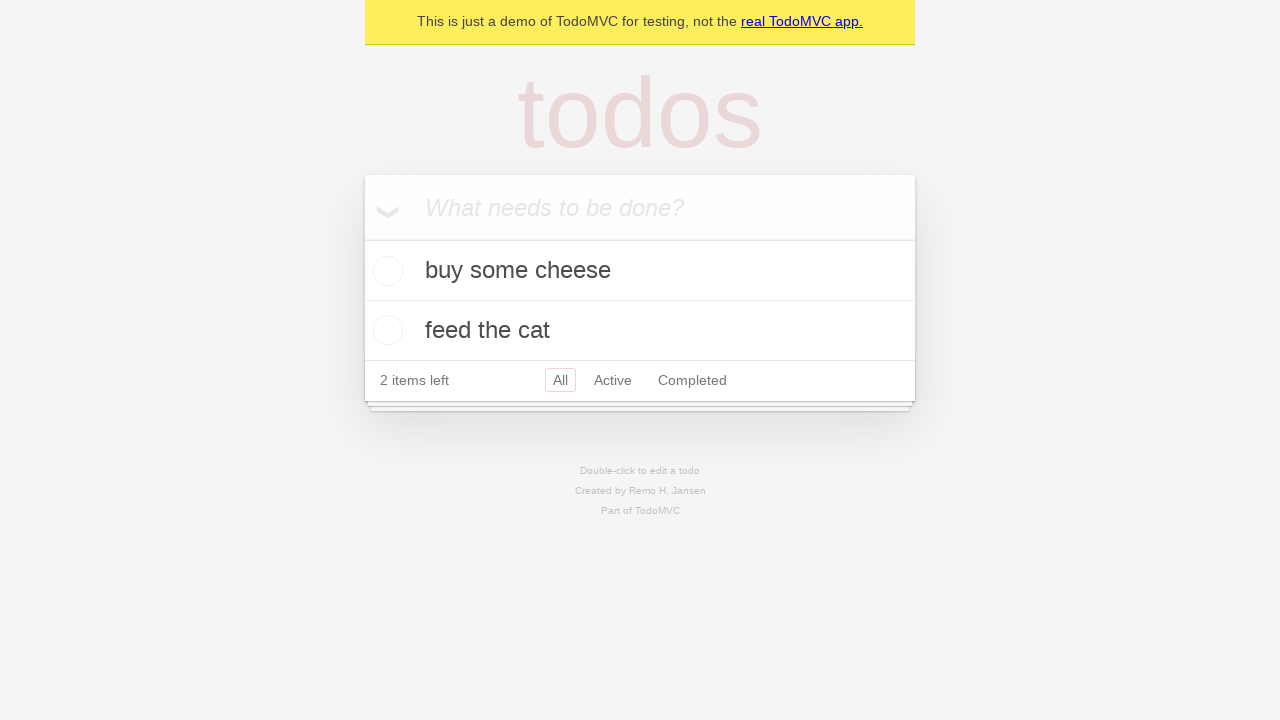

Filled todo input with 'book a doctors appointment' on internal:attr=[placeholder="What needs to be done?"i]
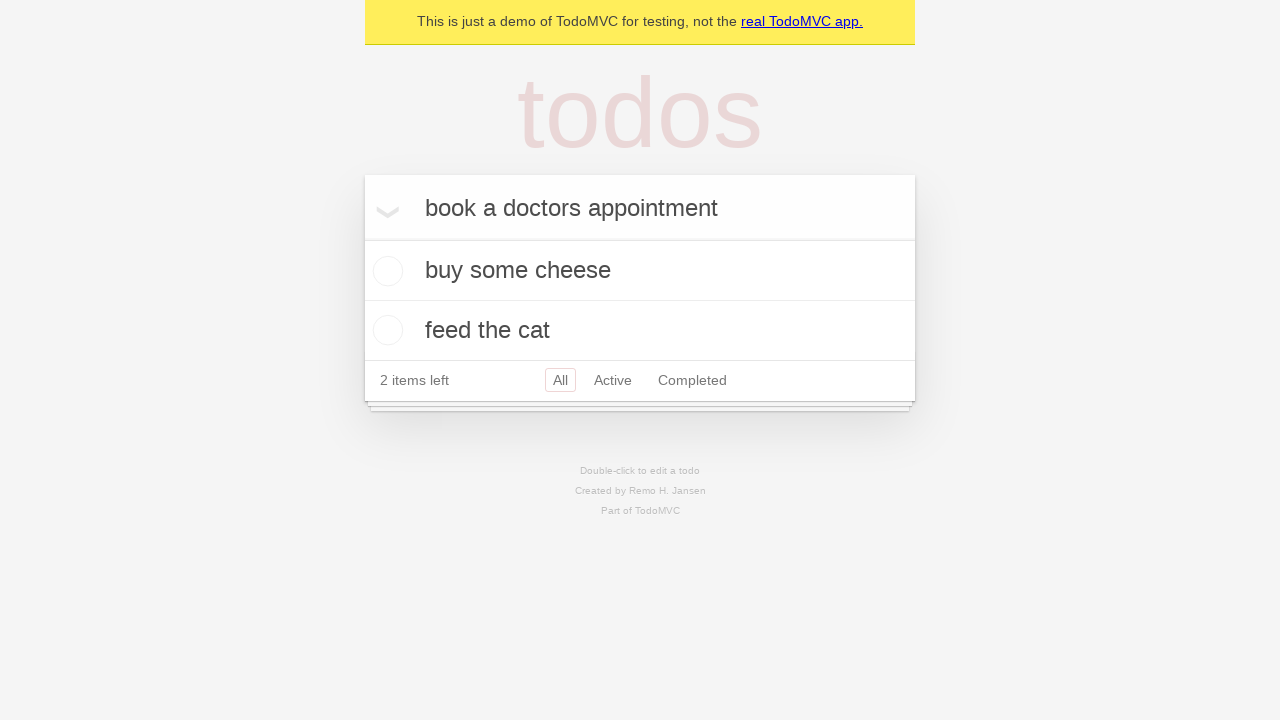

Pressed Enter to create third todo on internal:attr=[placeholder="What needs to be done?"i]
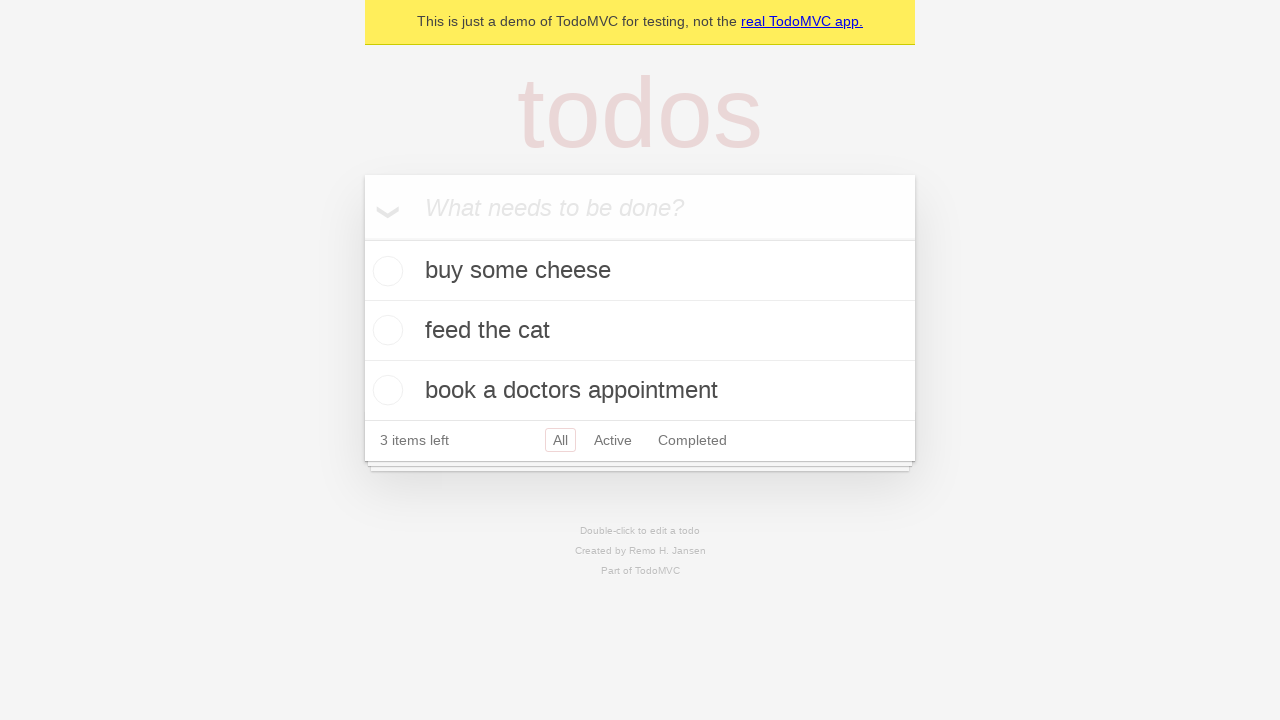

Waited for all three todos to load
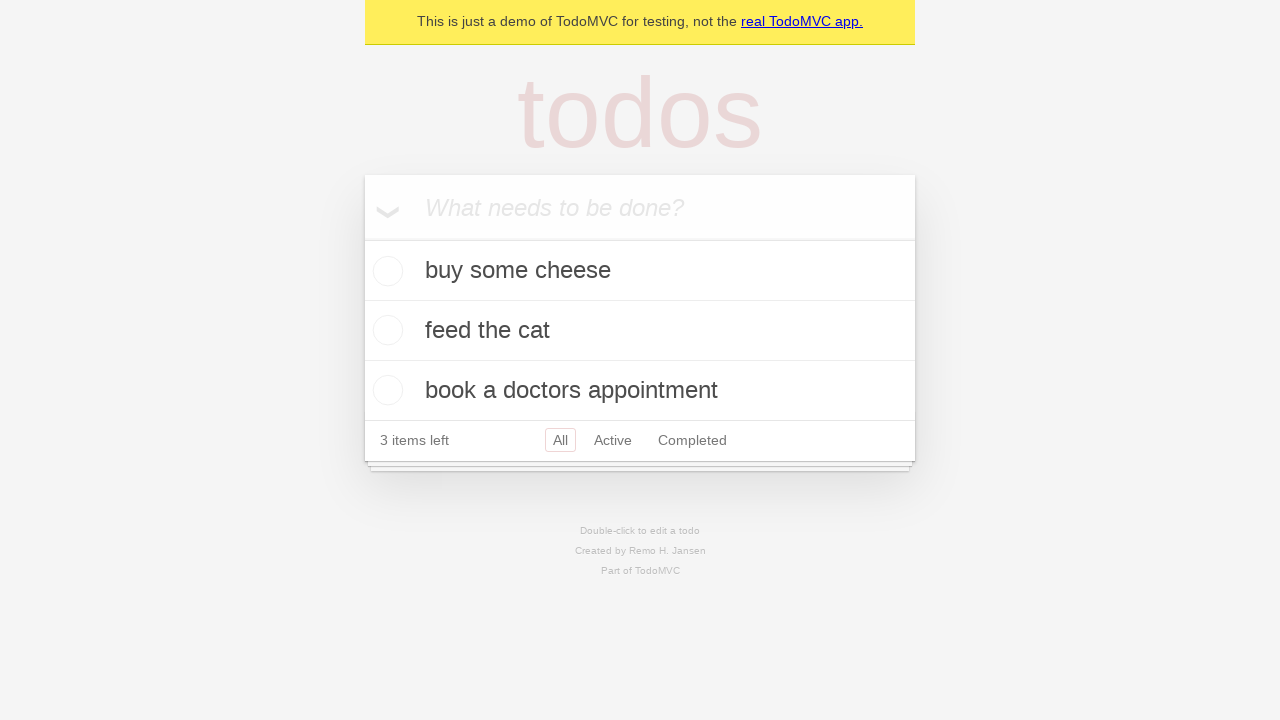

Double-clicked second todo to enter edit mode at (640, 331) on internal:testid=[data-testid="todo-item"s] >> nth=1
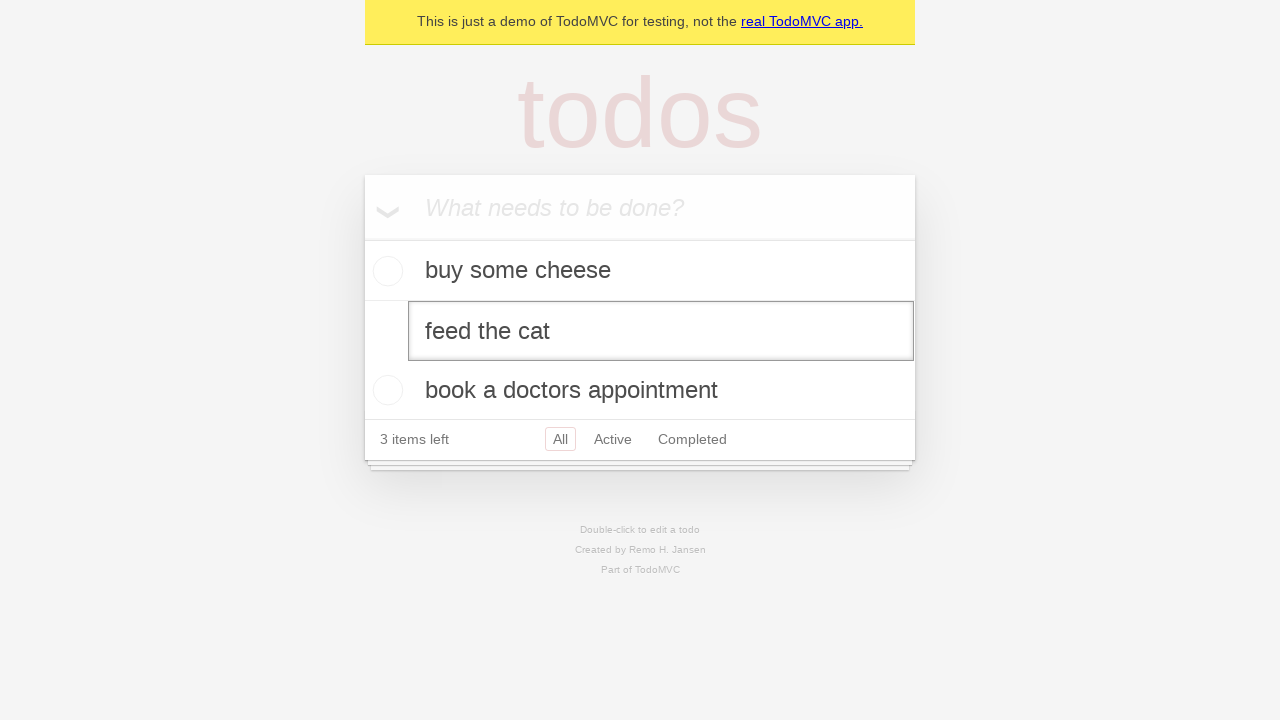

Filled edit field with 'buy some sausages' on internal:testid=[data-testid="todo-item"s] >> nth=1 >> internal:role=textbox[nam
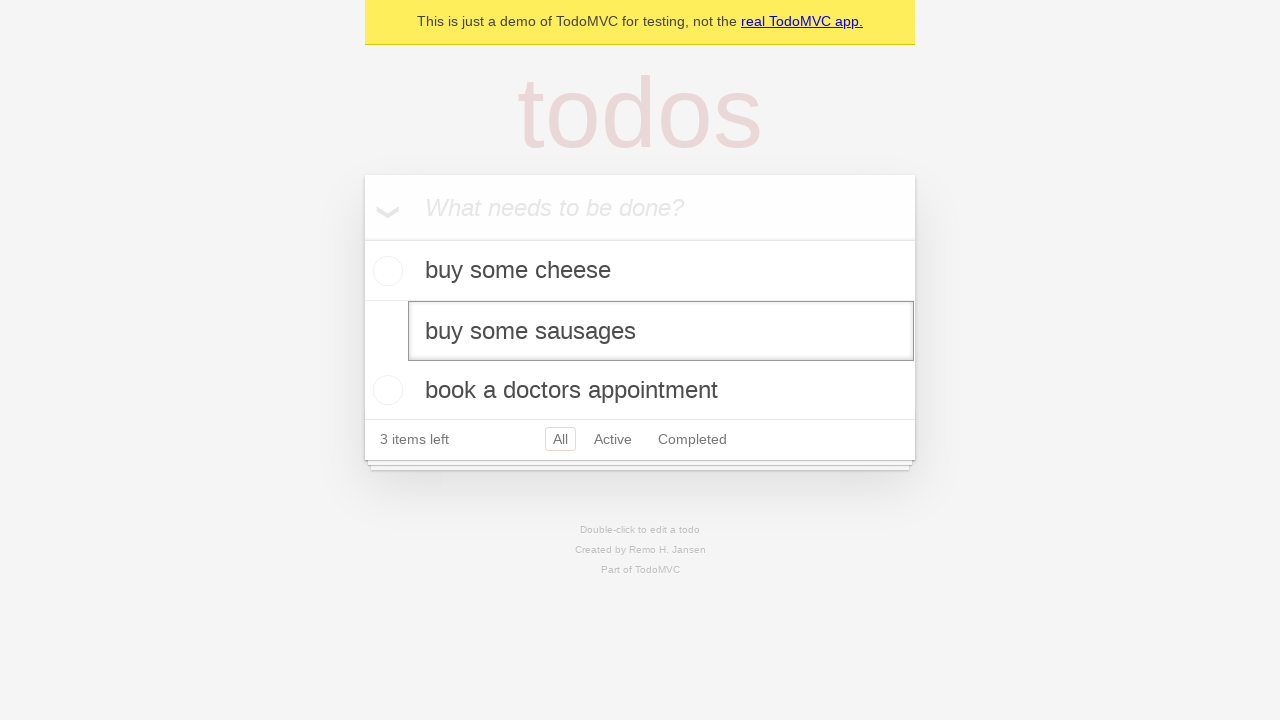

Pressed Escape key to cancel edit without saving on internal:testid=[data-testid="todo-item"s] >> nth=1 >> internal:role=textbox[nam
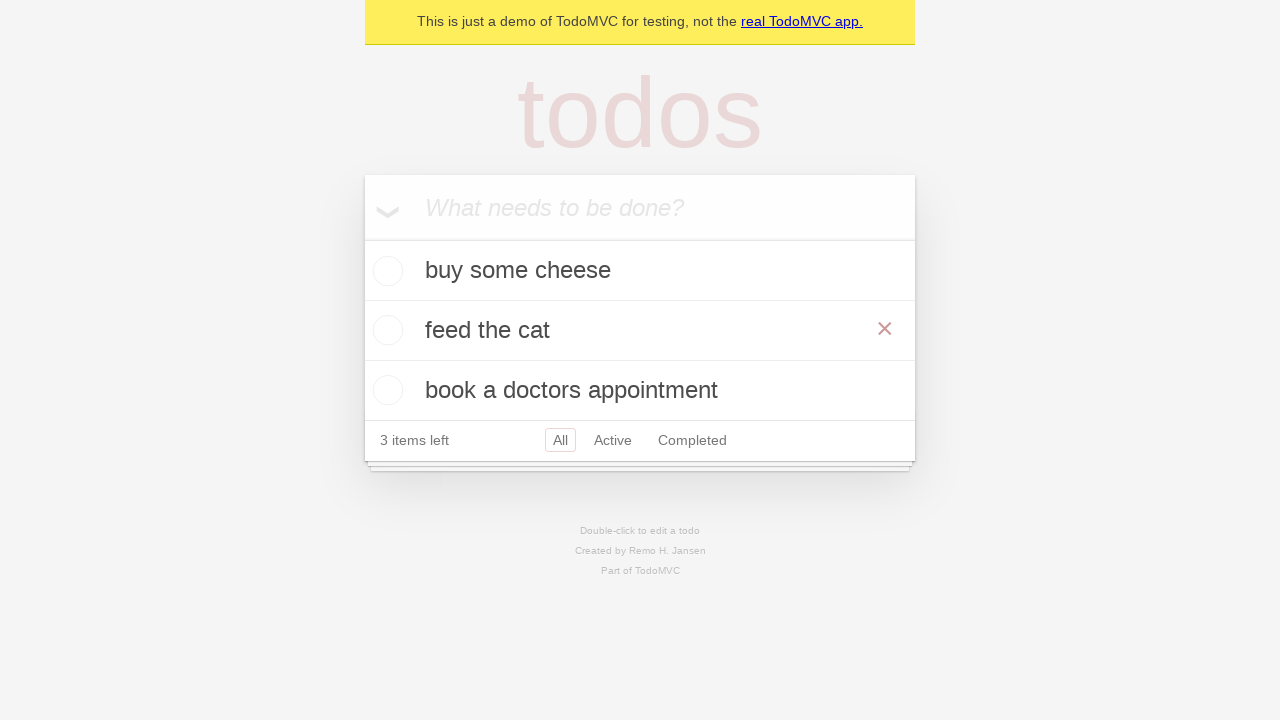

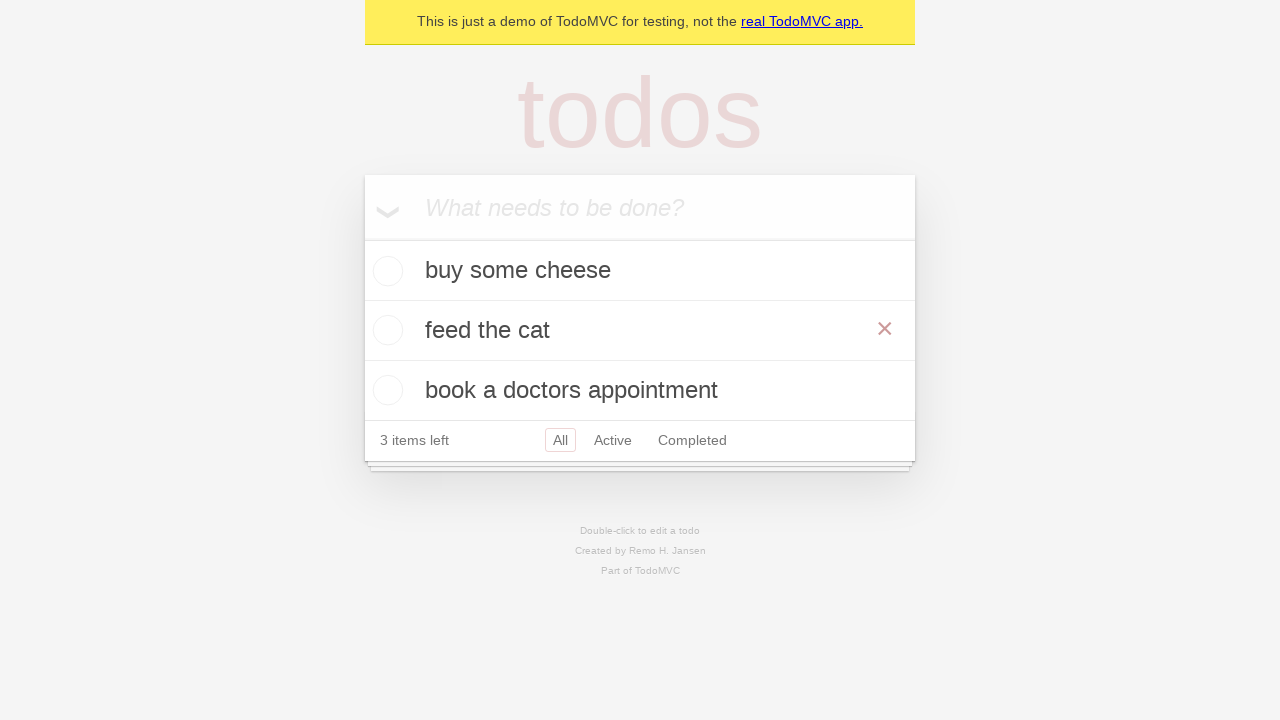